Tests radio button functionality by clicking on the "Hockey" radio button and verifying it becomes selected

Starting URL: https://practice.cydeo.com/radio_buttons

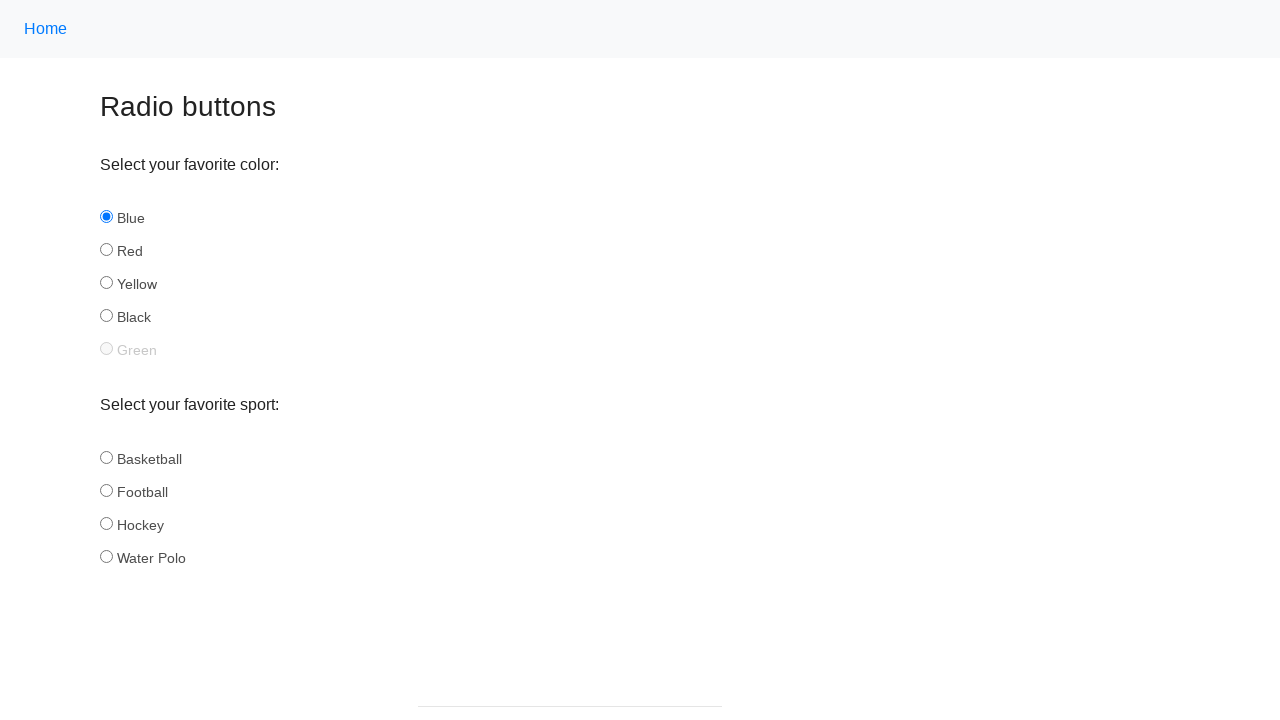

Clicked the Hockey radio button at (106, 523) on input#hockey
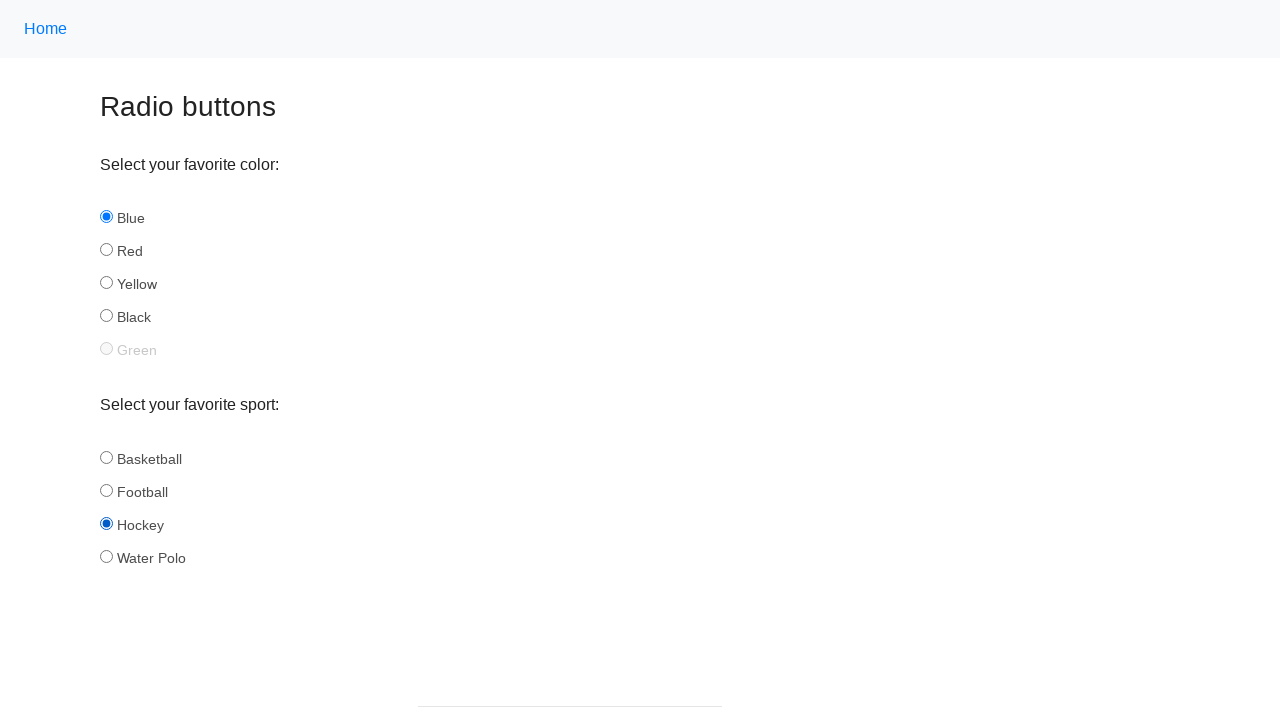

Located the Hockey radio button element
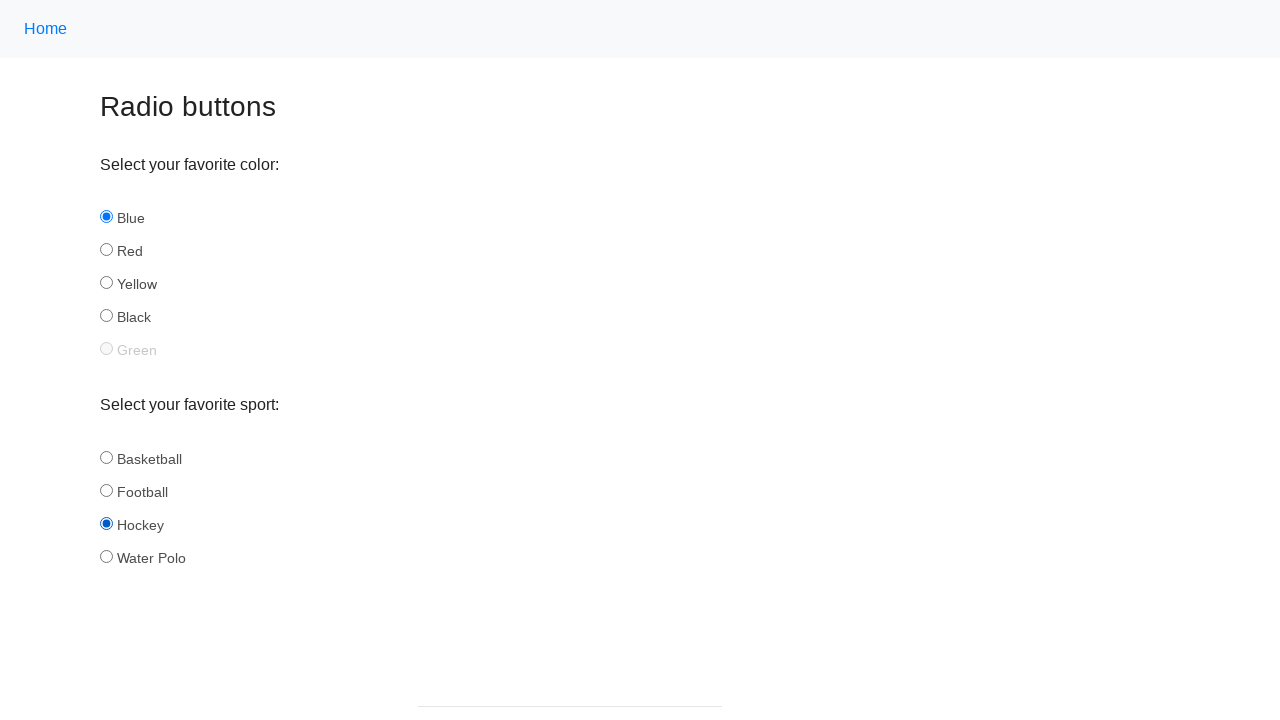

Verified that Hockey radio button is selected
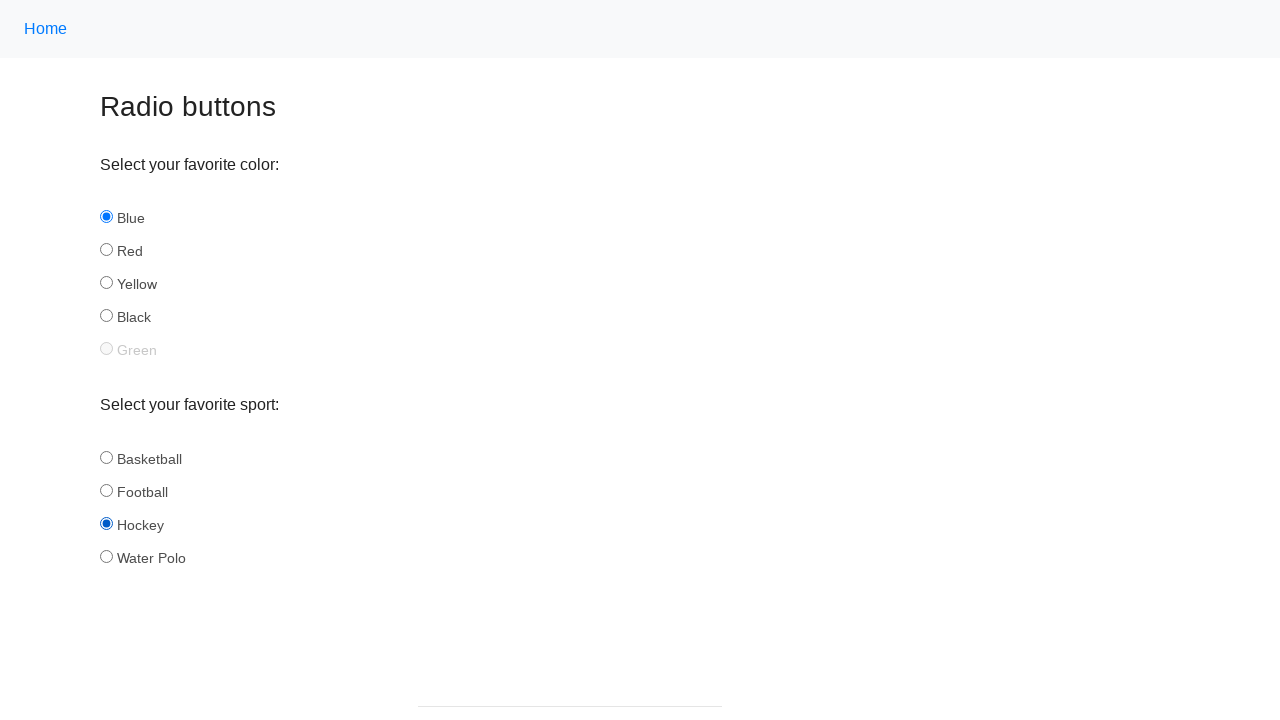

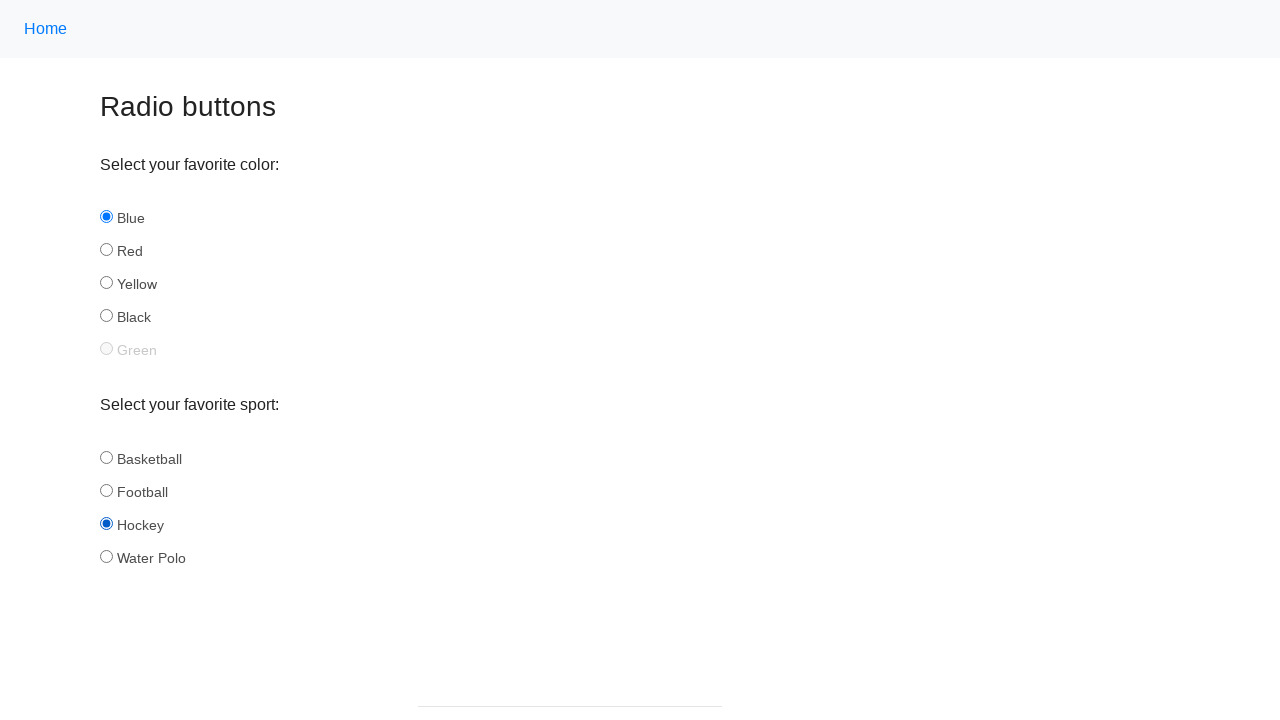